Tests the file upload page by verifying the file upload form elements are present and the upload button exists

Starting URL: https://the-internet.herokuapp.com/upload

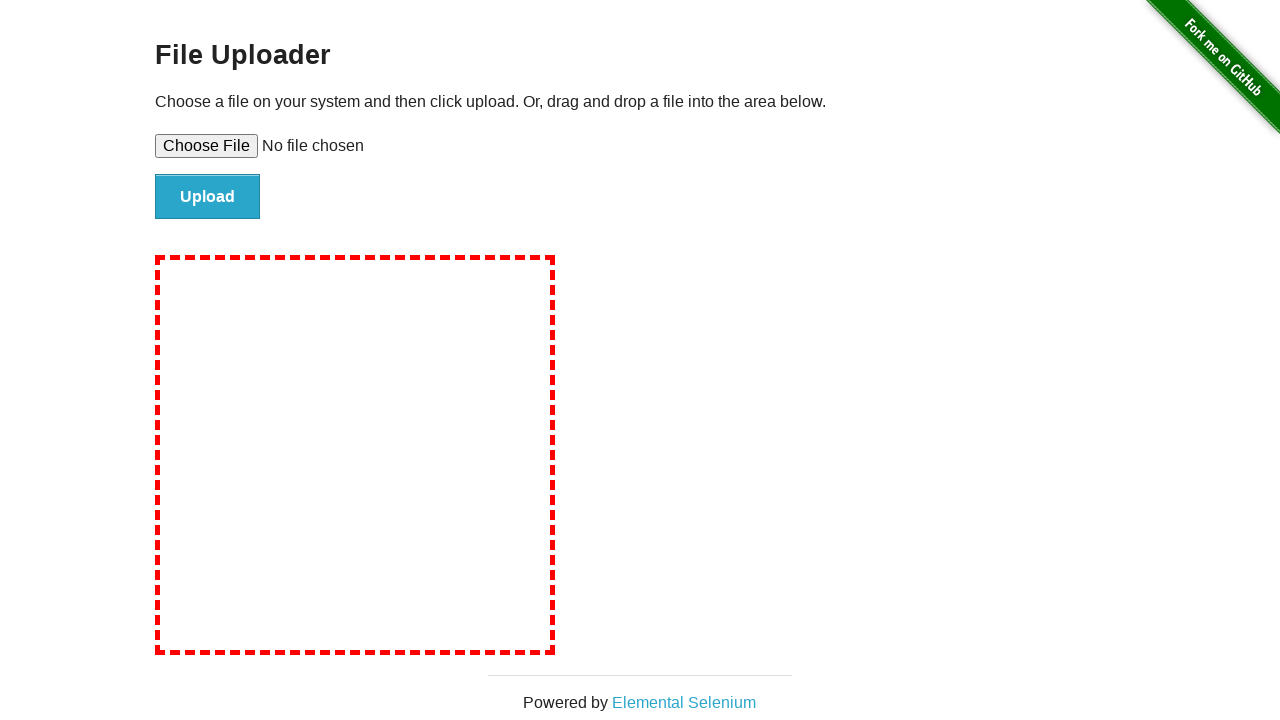

File upload input element is present
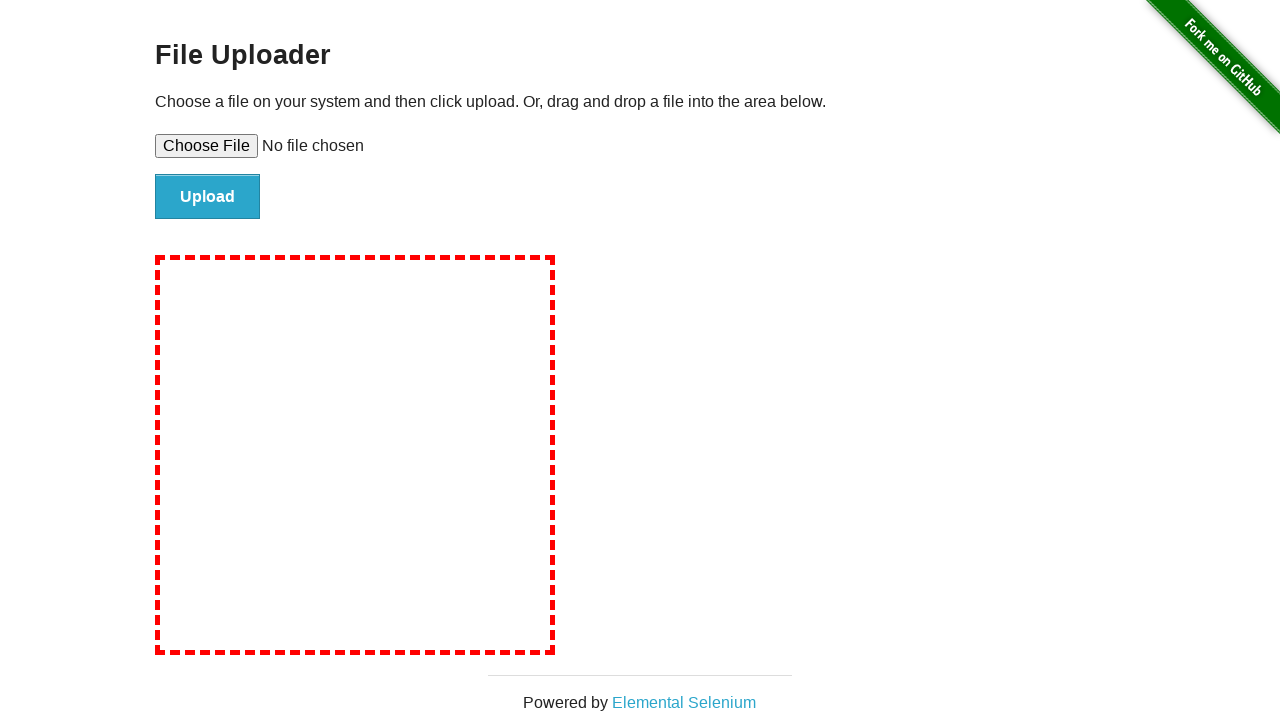

Upload button is present
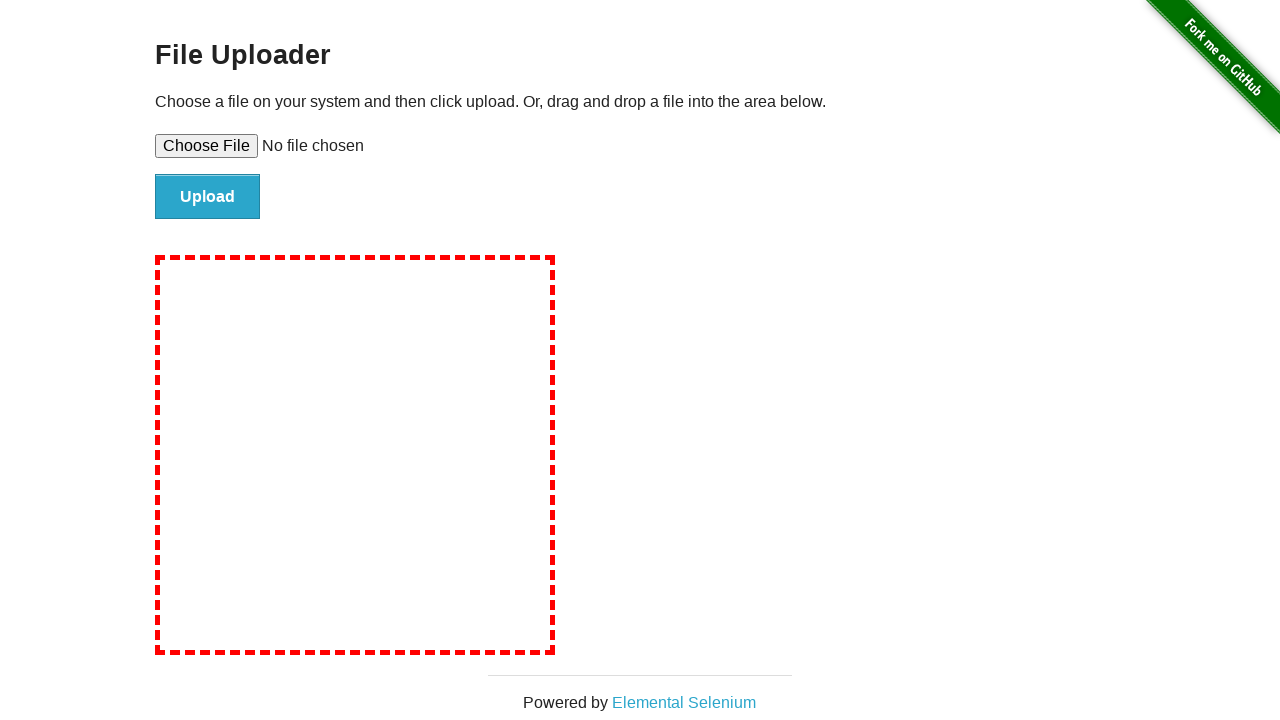

Clicked upload button without selecting a file at (208, 197) on #file-submit
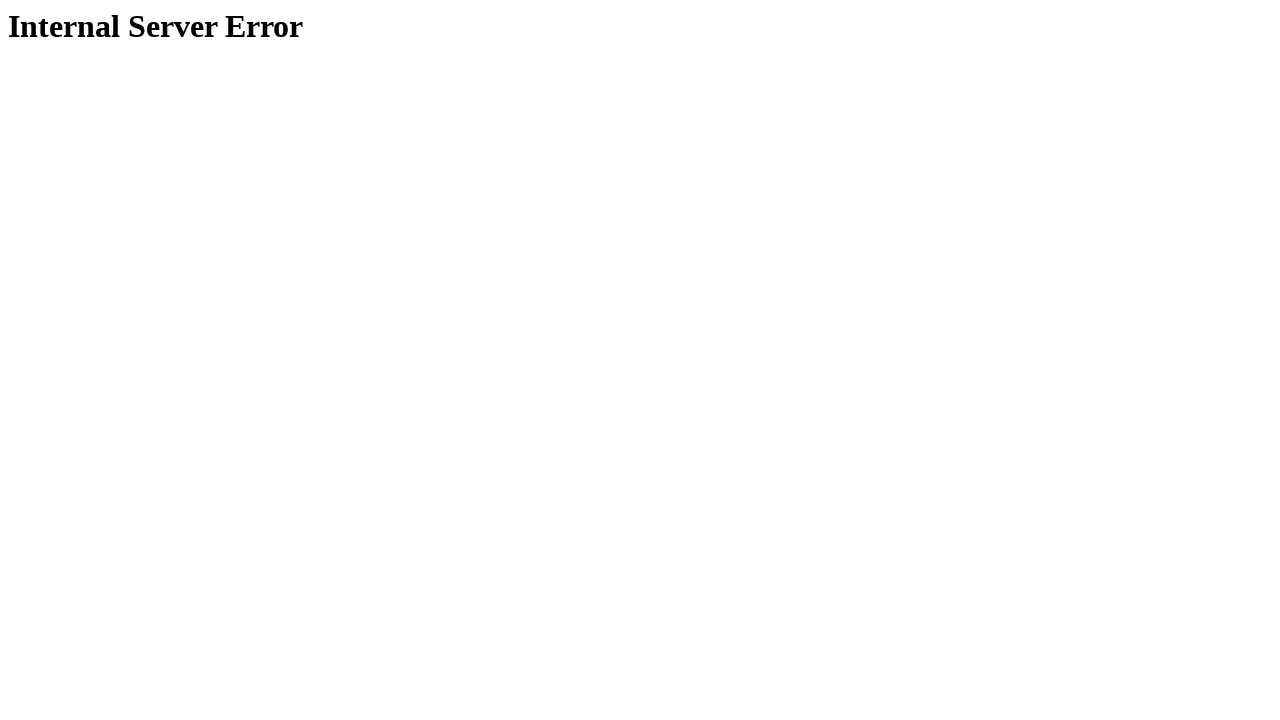

Page response loaded after upload attempt
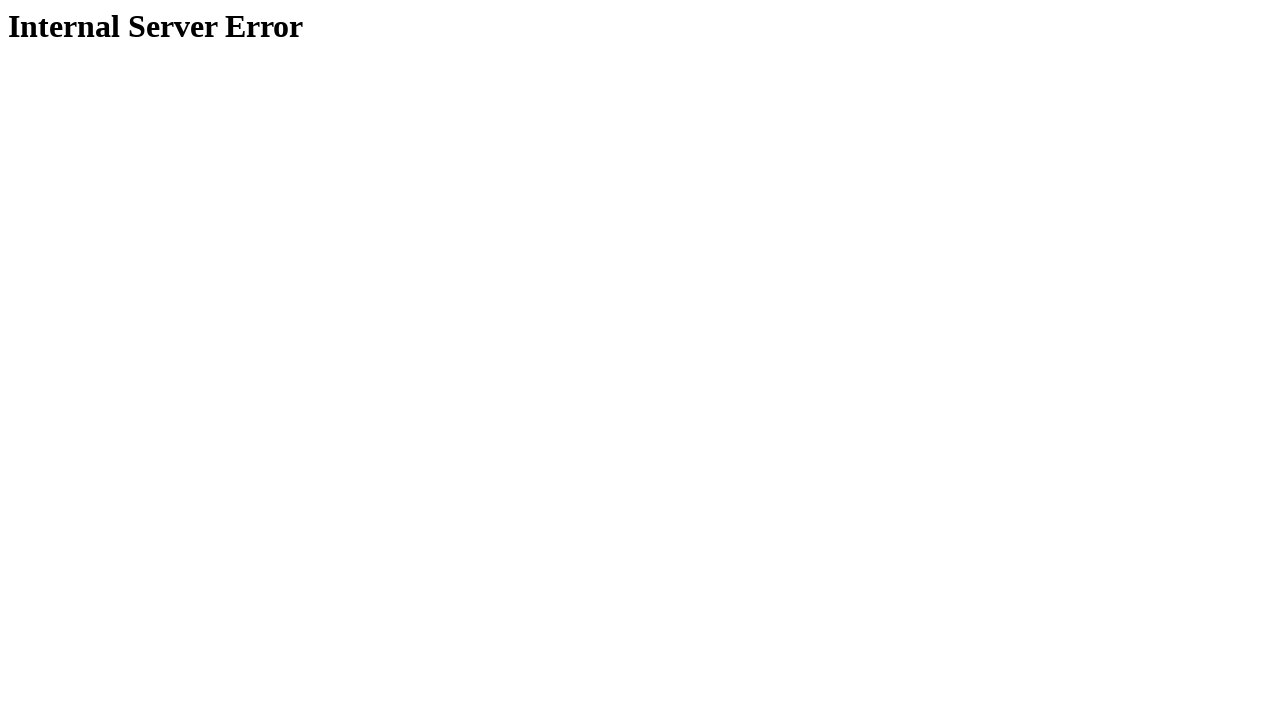

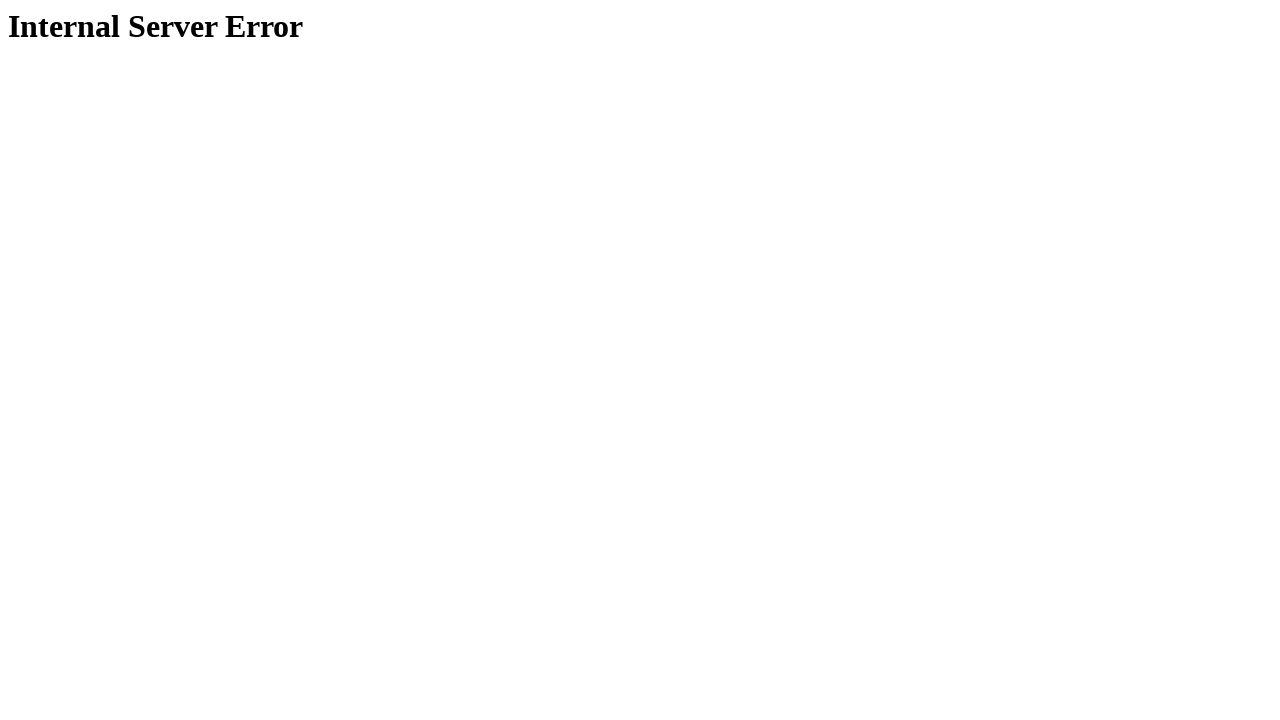